Tests a registration form by filling in first name, last name, and email fields in the first block, then submitting and verifying successful registration message.

Starting URL: http://suninjuly.github.io/registration1.html

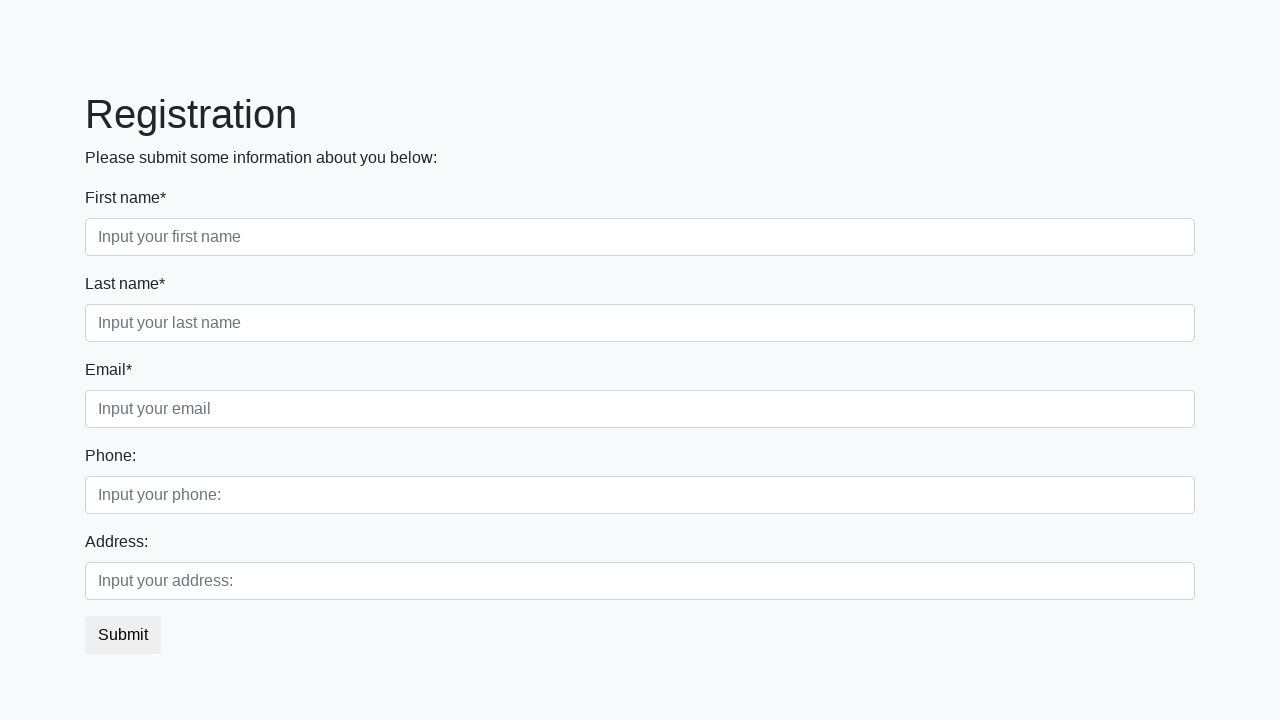

Filled first name field with 'Ivan' on .first_block .first
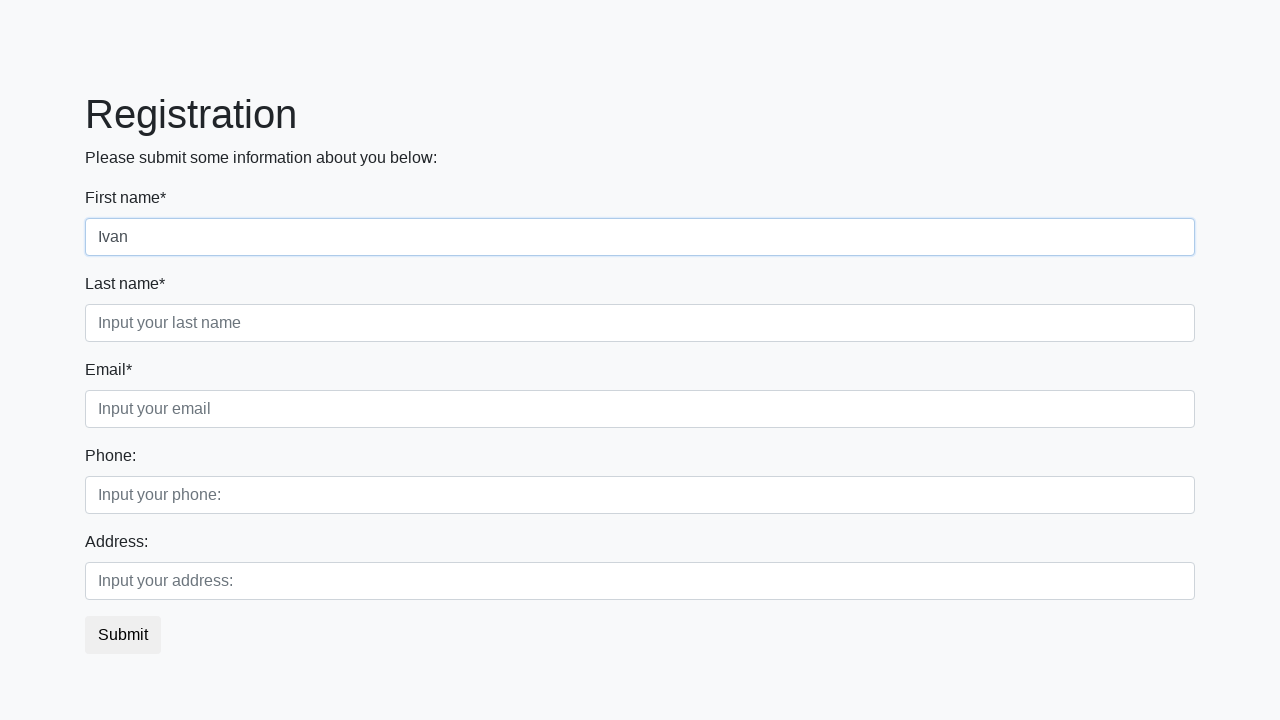

Filled last name field with 'Petrov' on .first_block .second
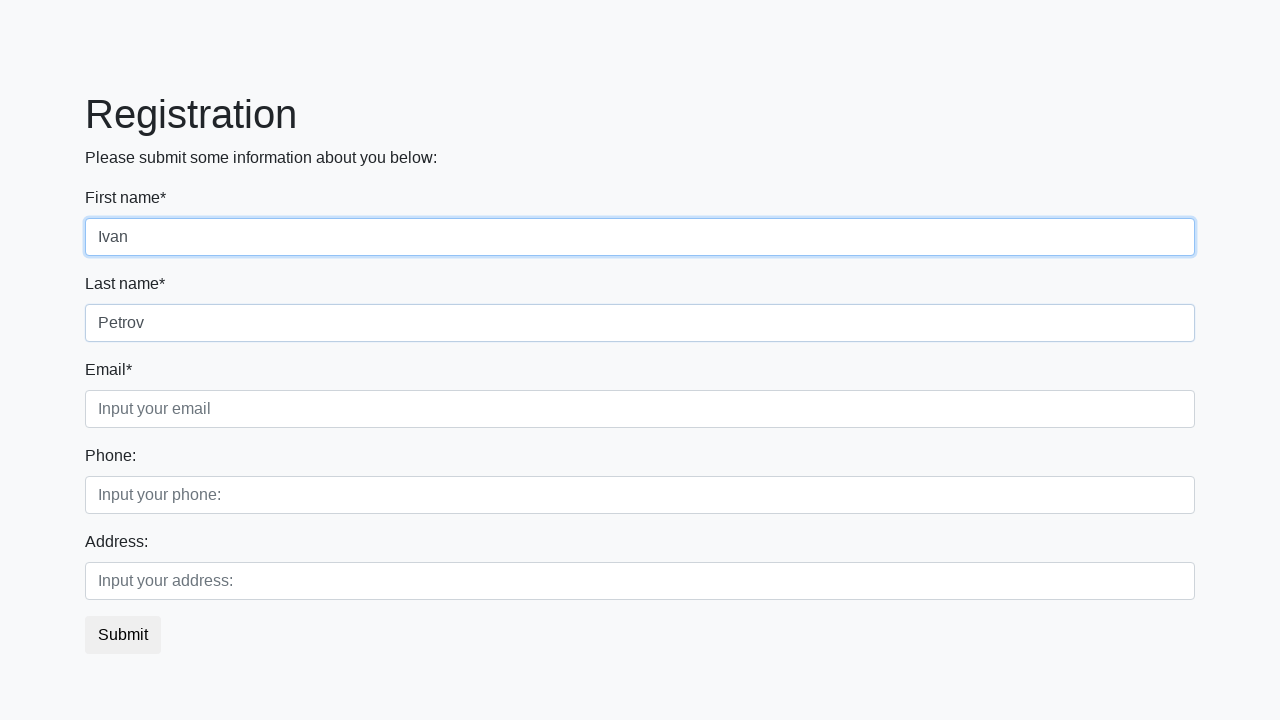

Filled email field with 'ipetrov@test.ru' on .first_block .third
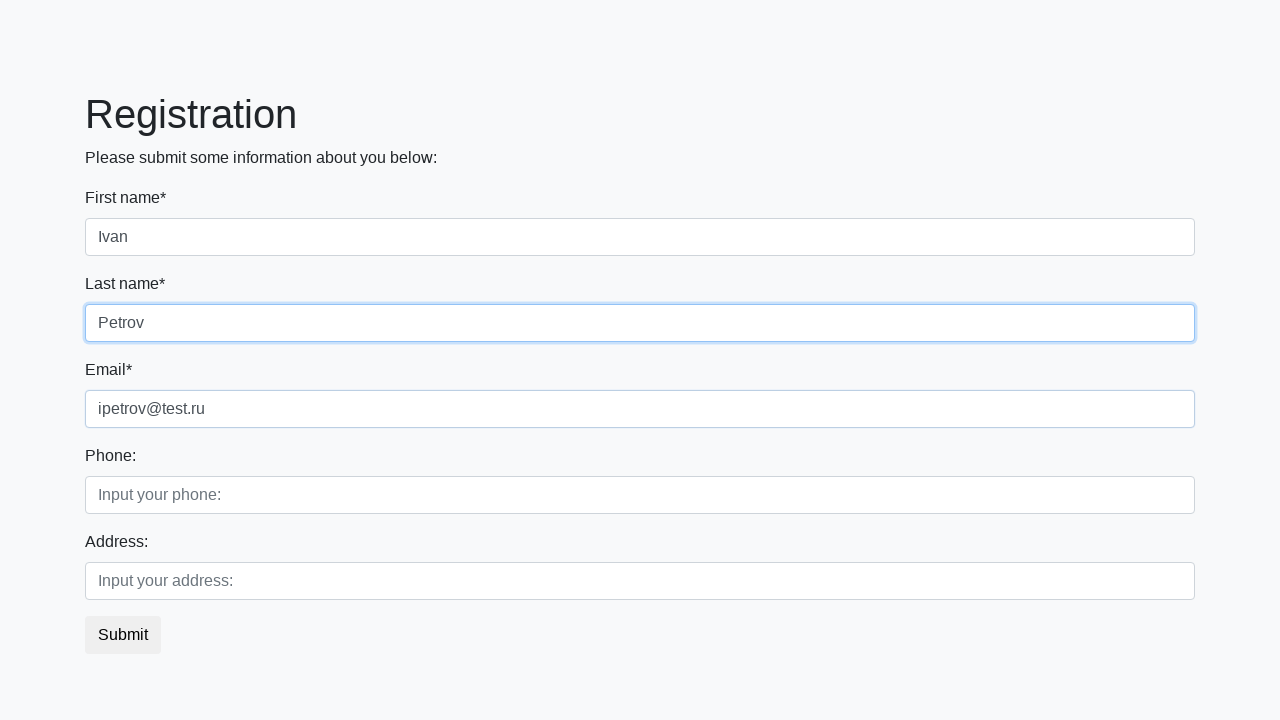

Clicked submit button to register at (123, 635) on button.btn
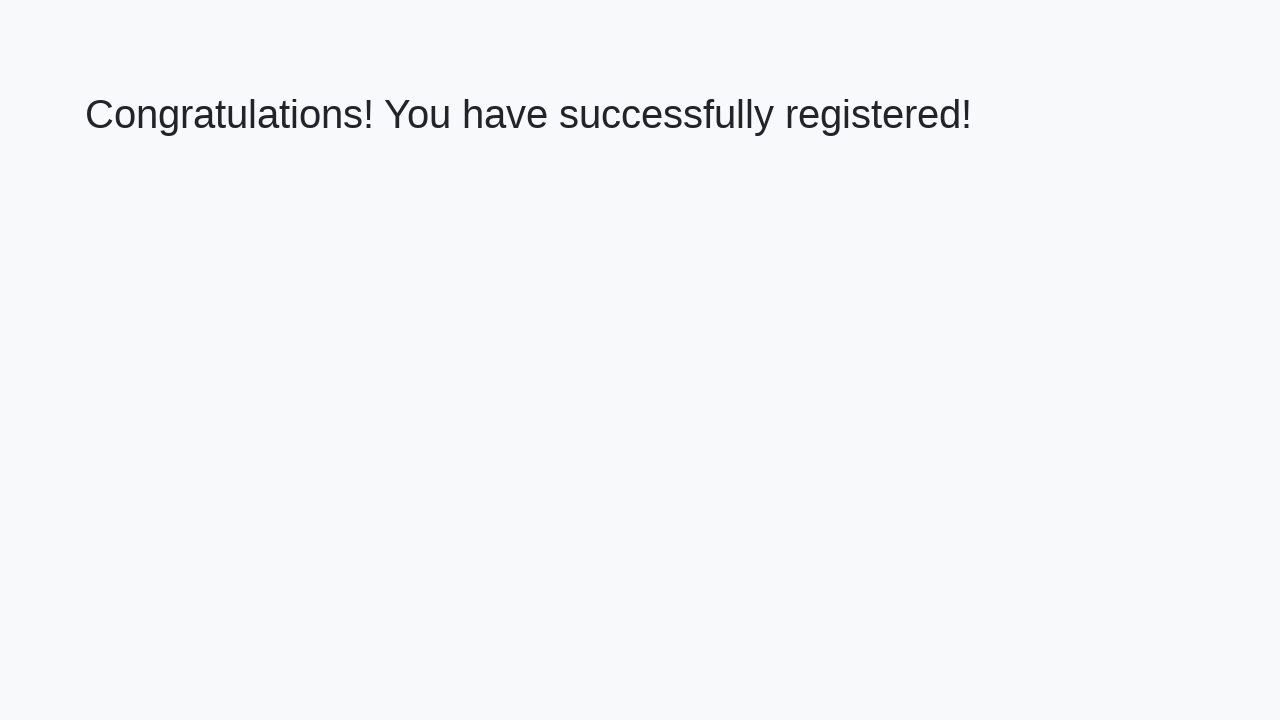

Success message appeared
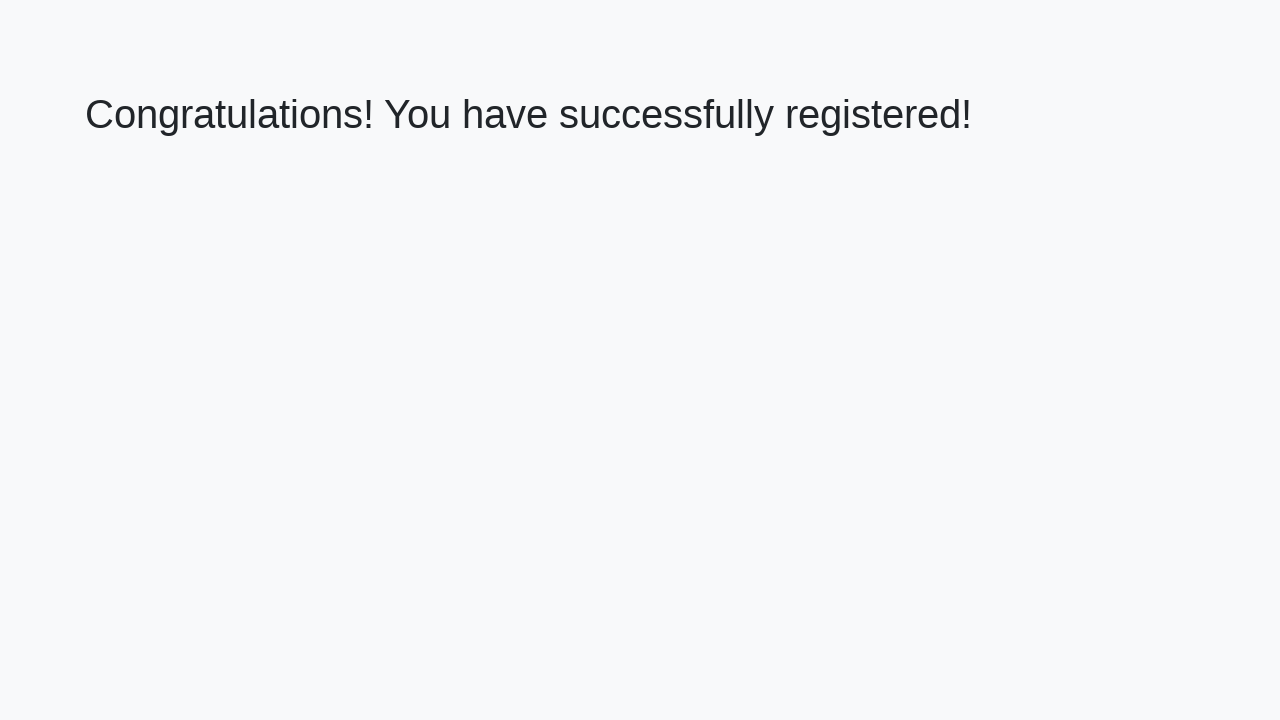

Retrieved success message text
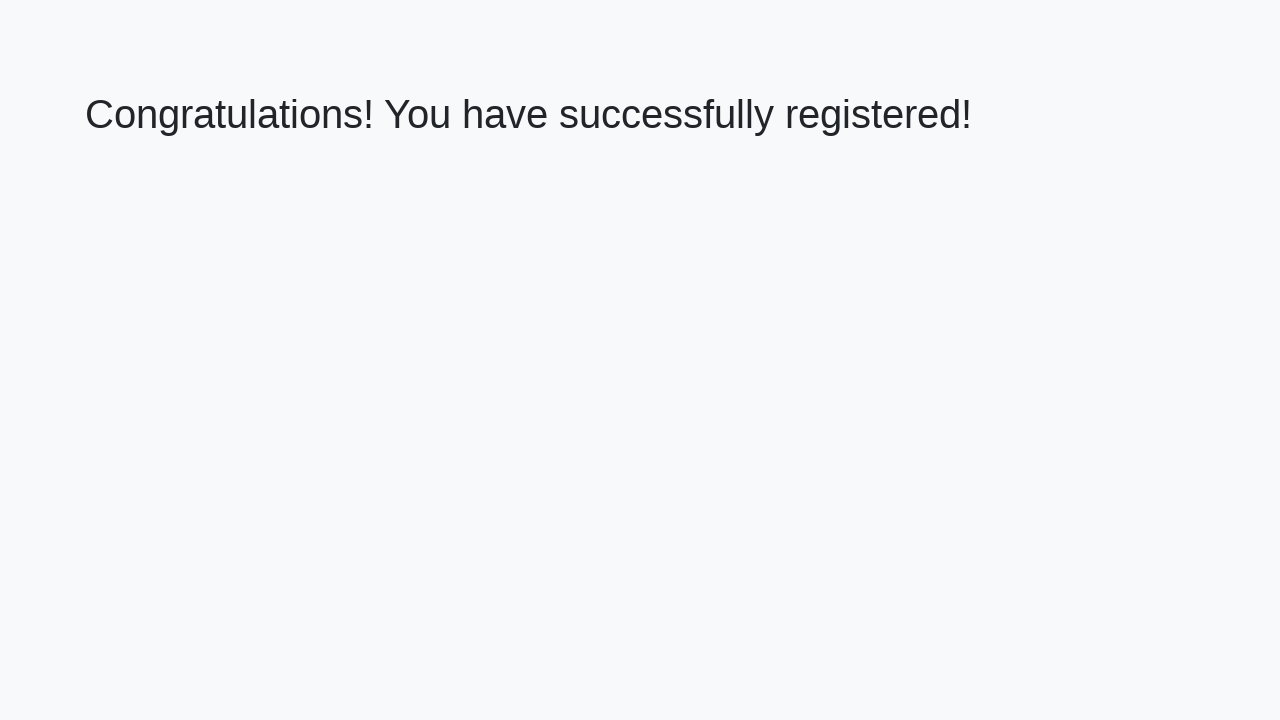

Verified success message: 'Congratulations! You have successfully registered!'
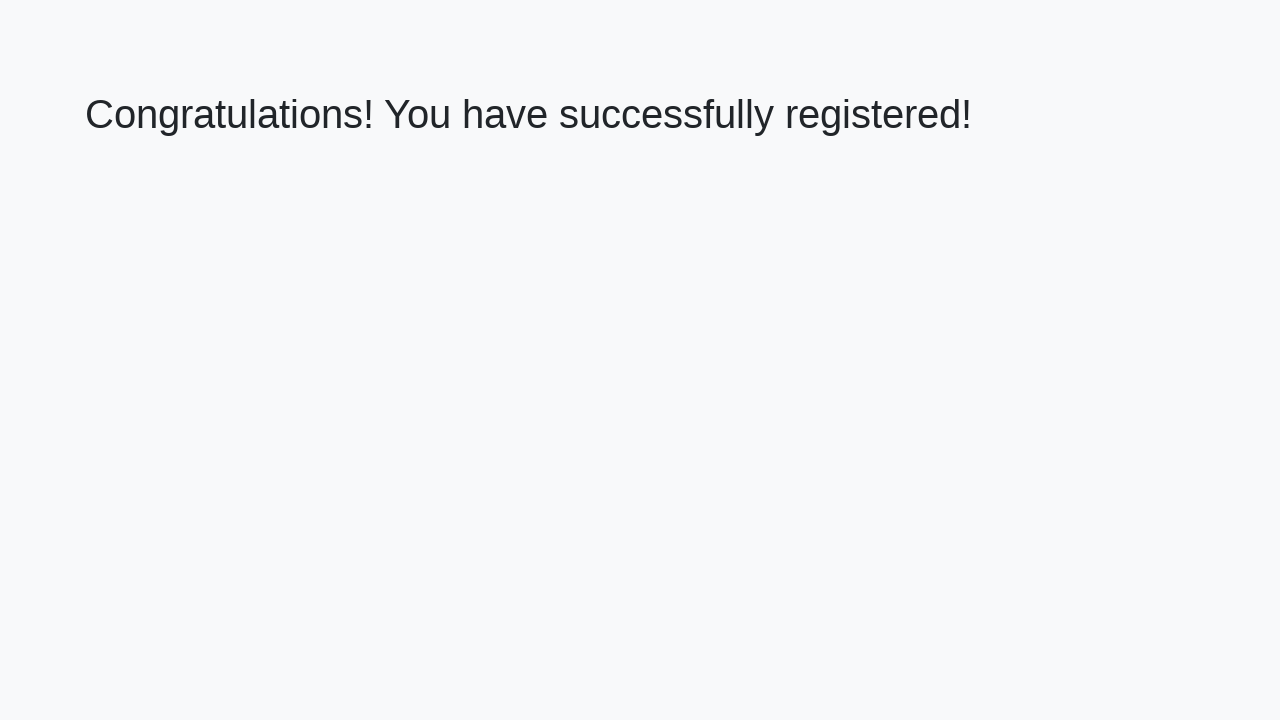

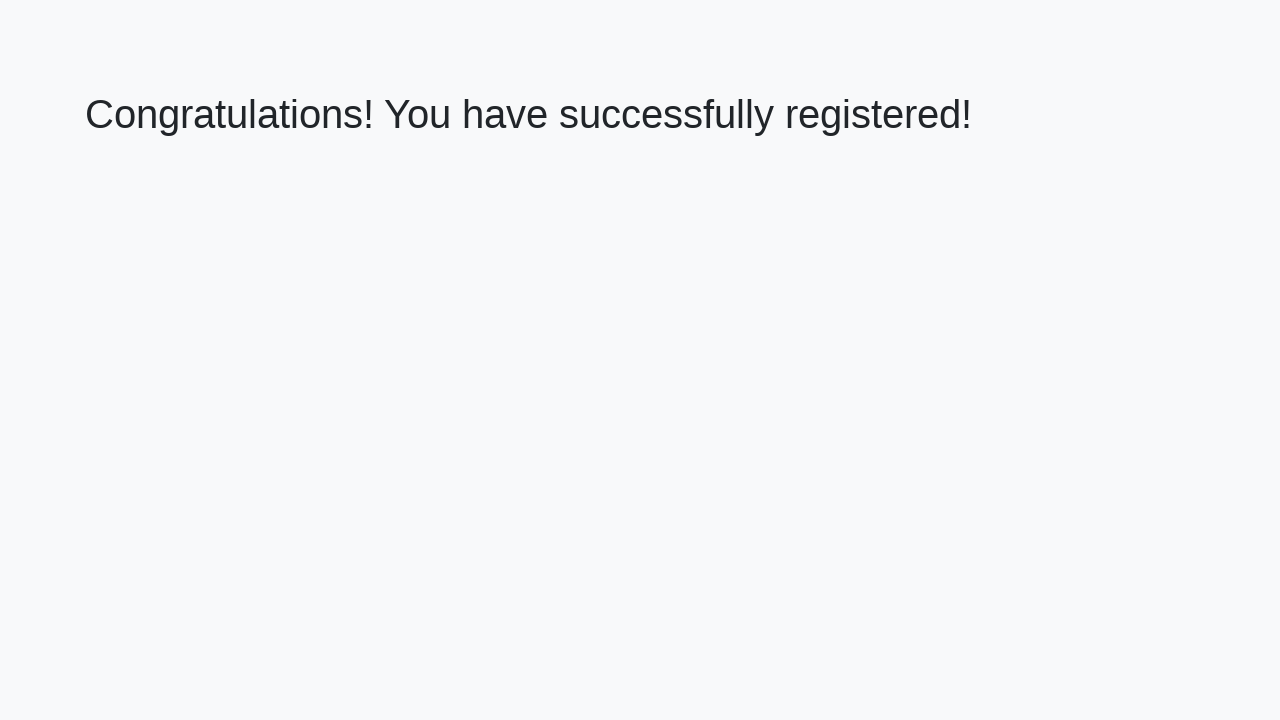